Tests a math calculation form by reading two numbers, calculating their sum, selecting the result from a dropdown, and submitting the form

Starting URL: http://suninjuly.github.io/selects2.html

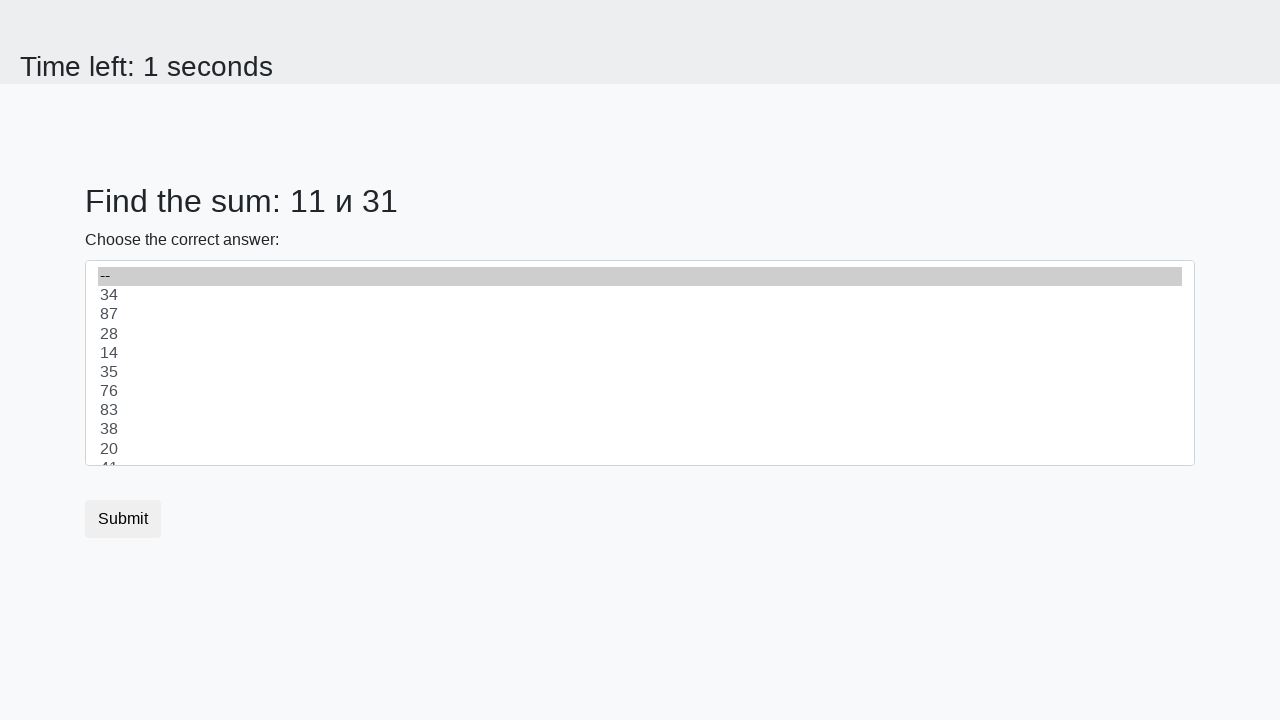

Retrieved first number from #num1 element
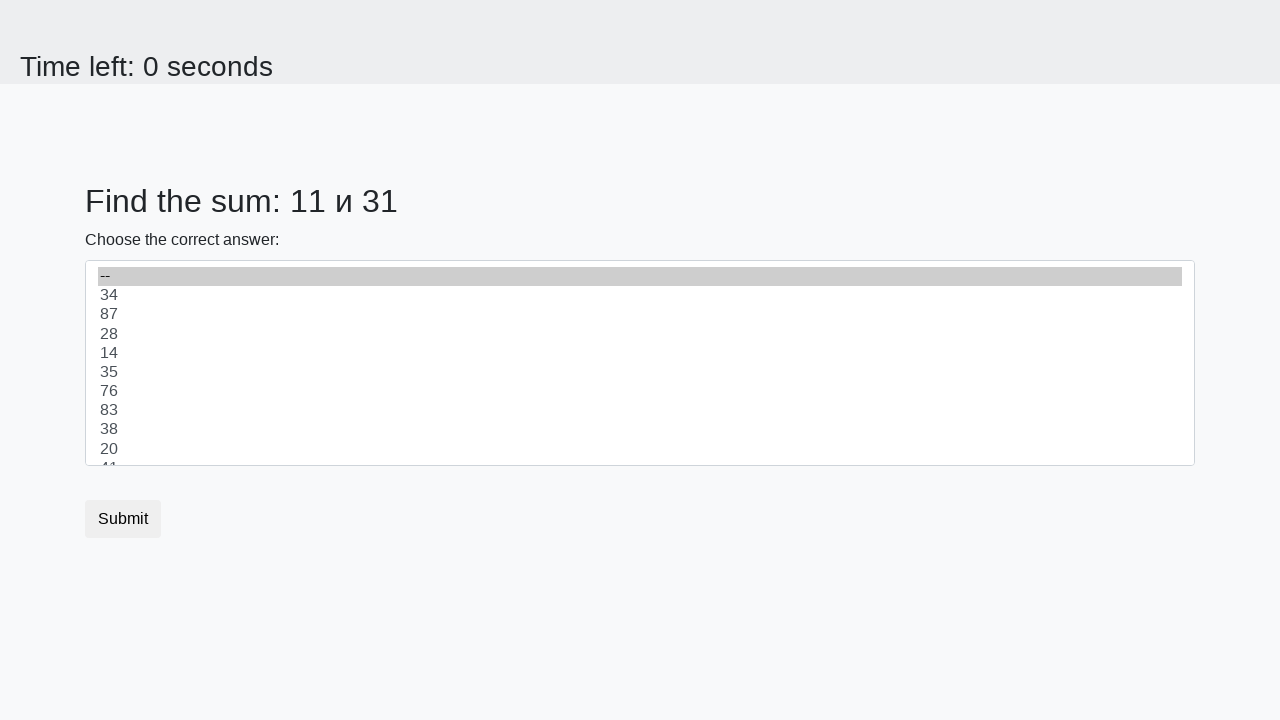

Retrieved second number from #num2 element
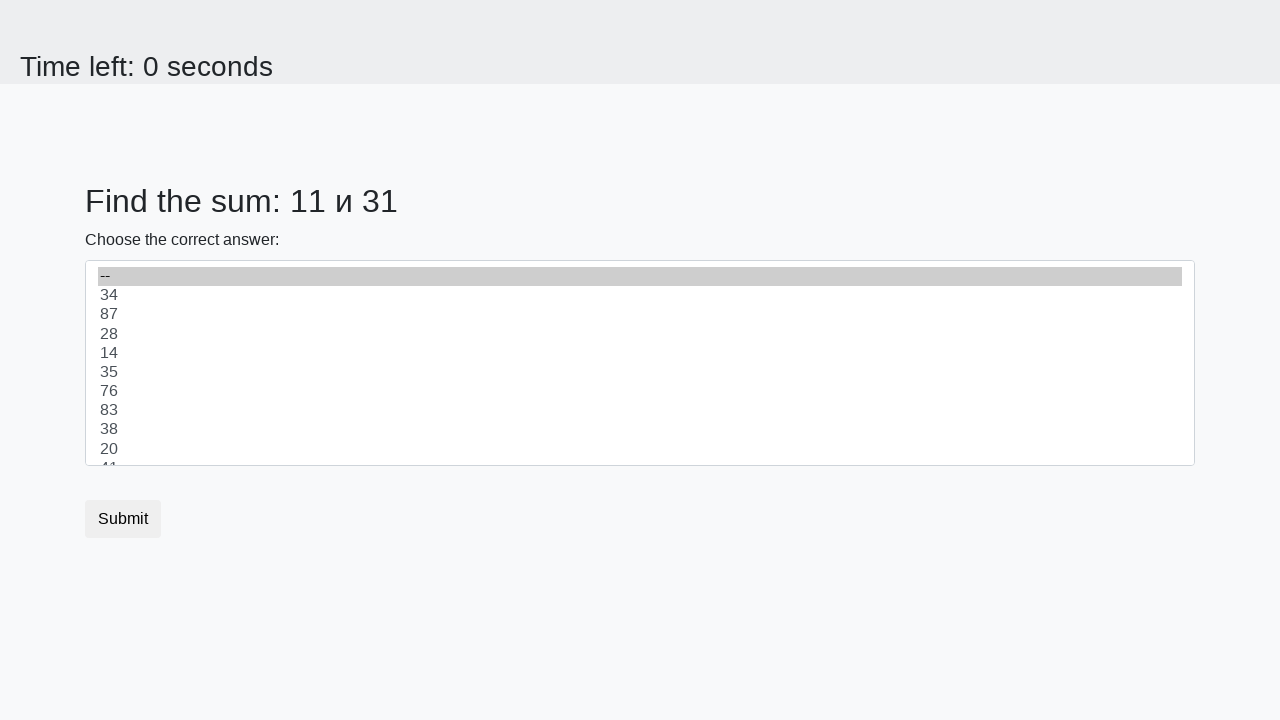

Calculated sum of 11 + 31 = 42
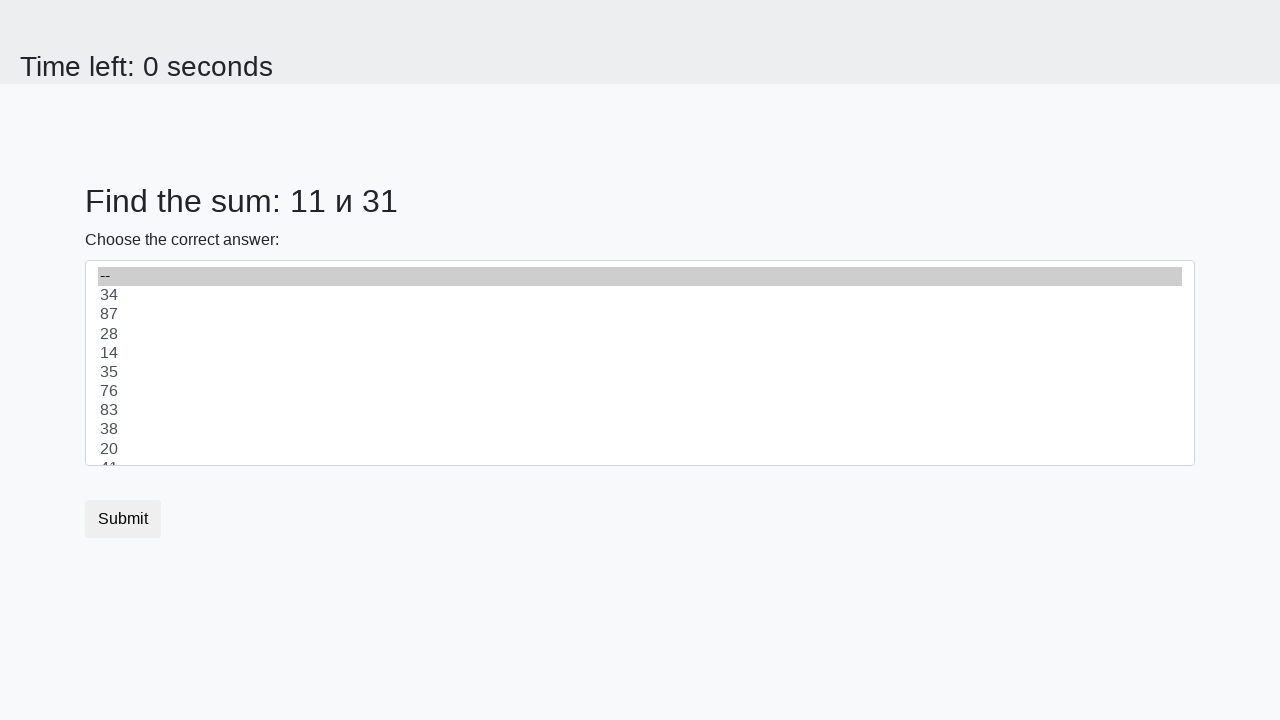

Selected calculated sum value '42' from dropdown on select
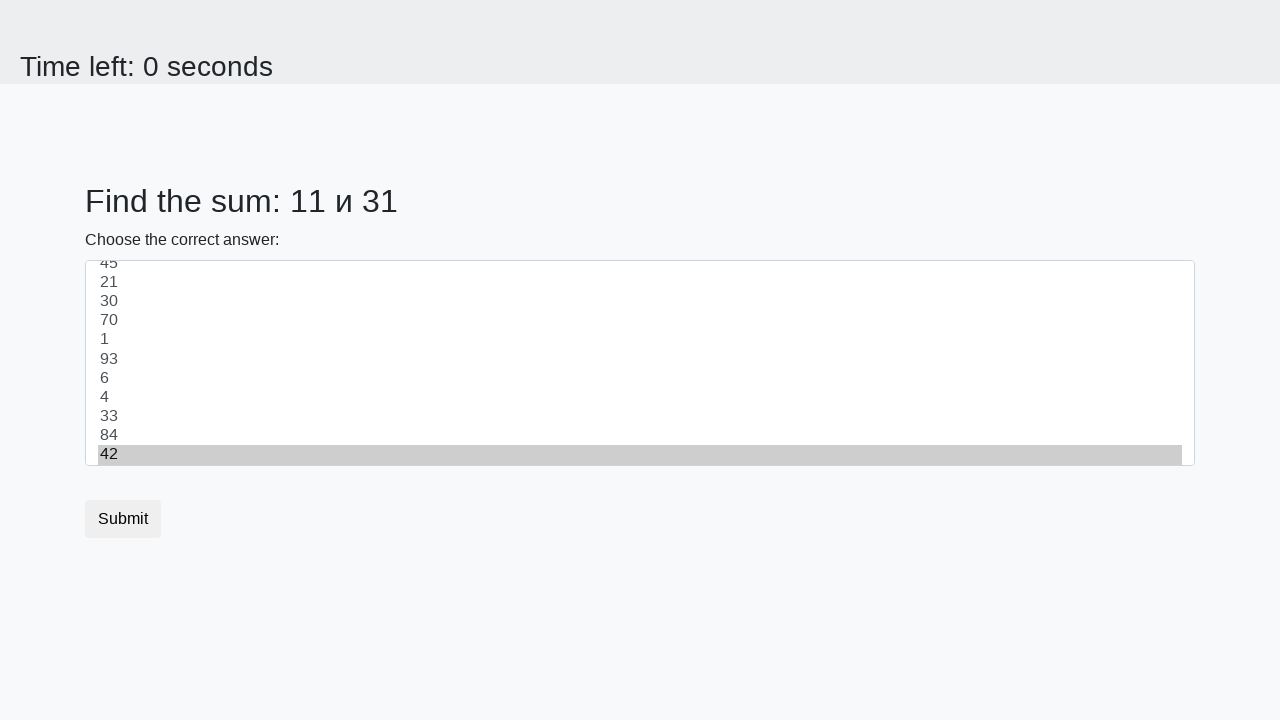

Clicked submit button to complete form submission at (123, 519) on .btn
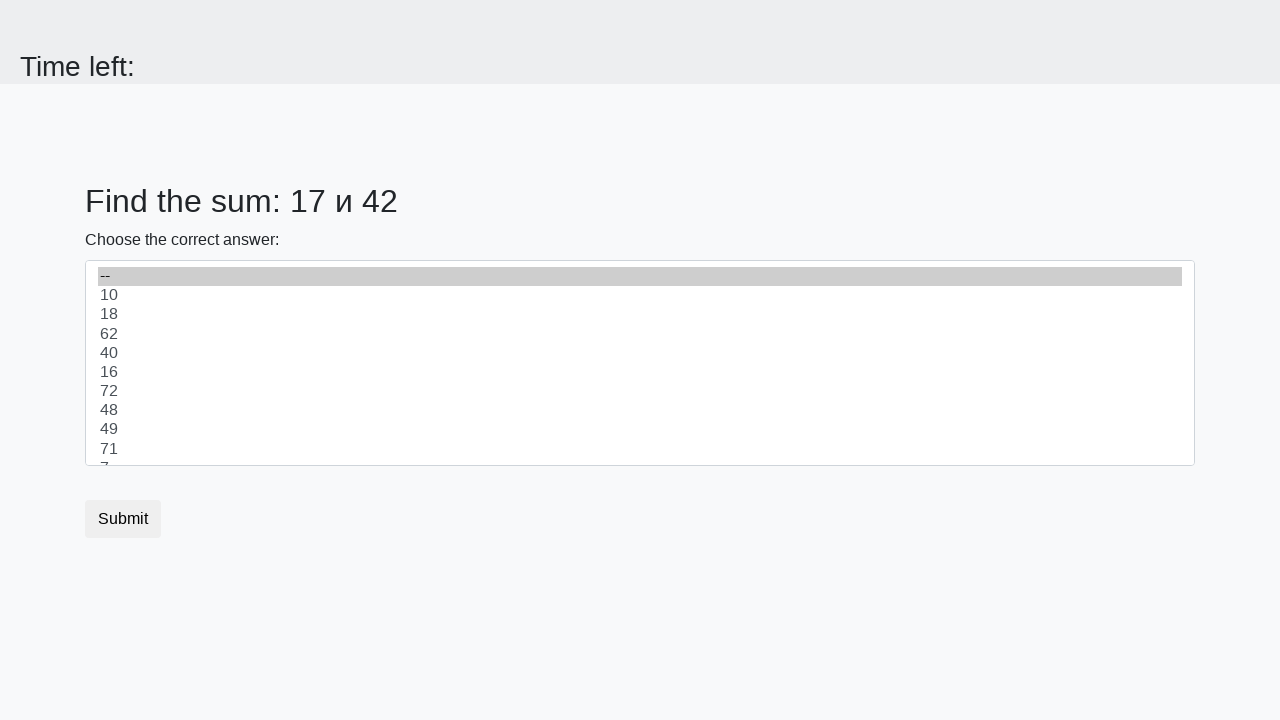

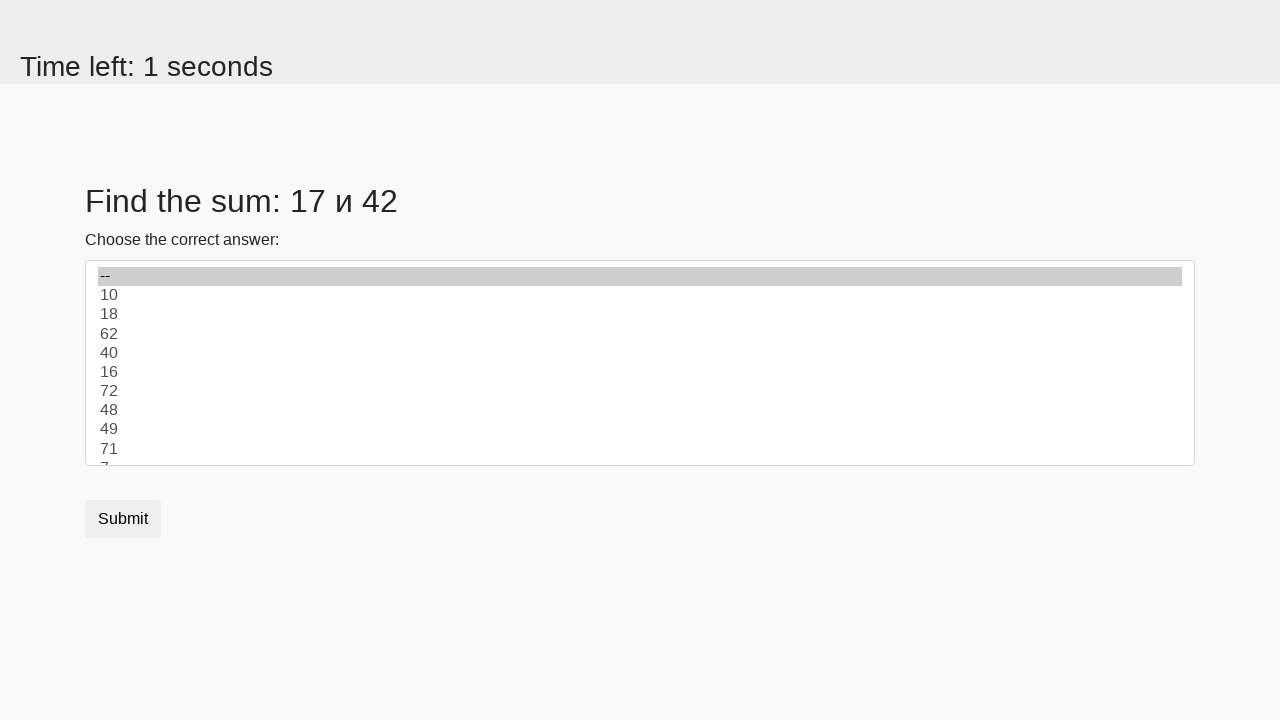